Tests the add/remove elements functionality by navigating to the add/remove page, adding elements via JavaScript, and removing one element

Starting URL: https://the-internet.herokuapp.com/

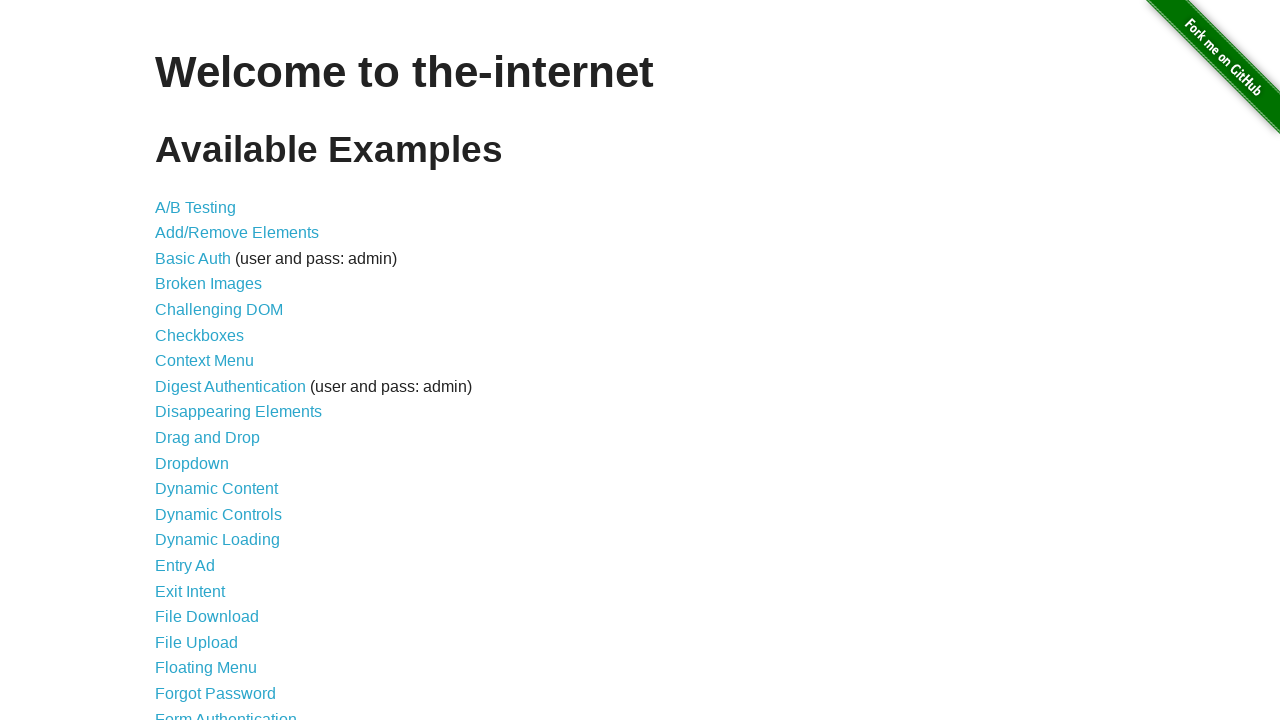

Clicked on the Add/Remove Elements link at (237, 233) on a[href*='/add']
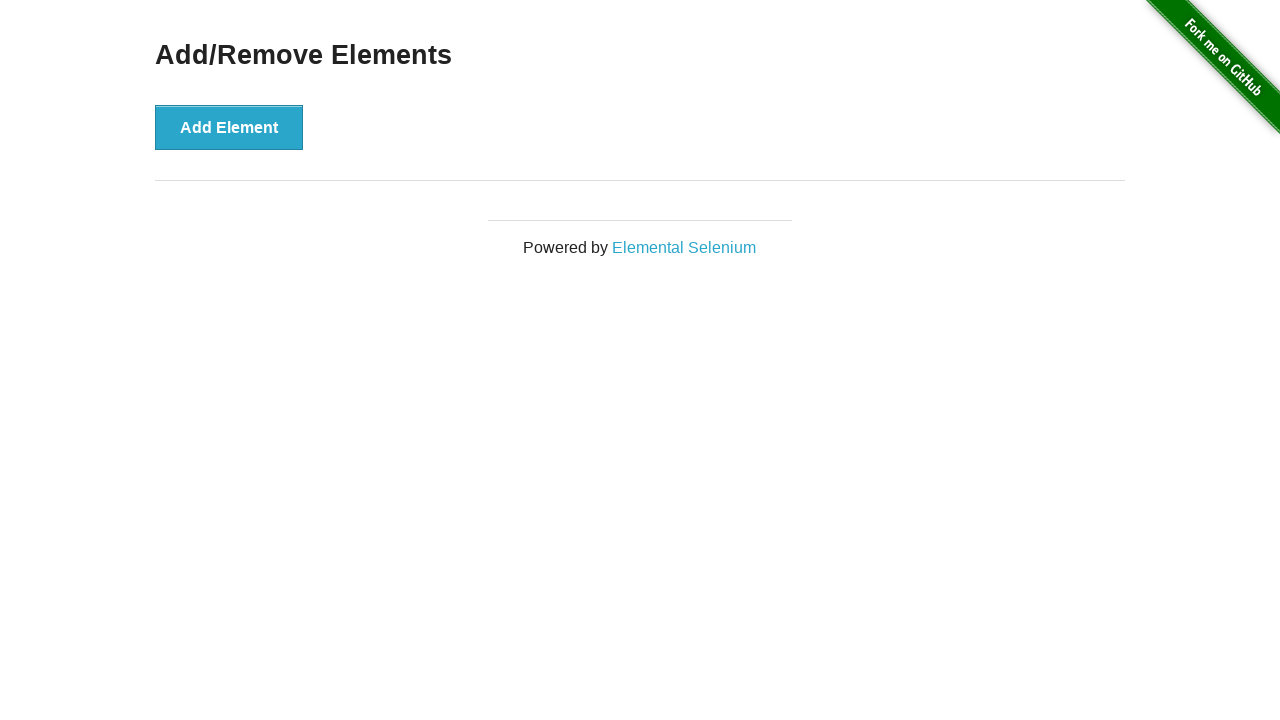

Executed JavaScript to add first element
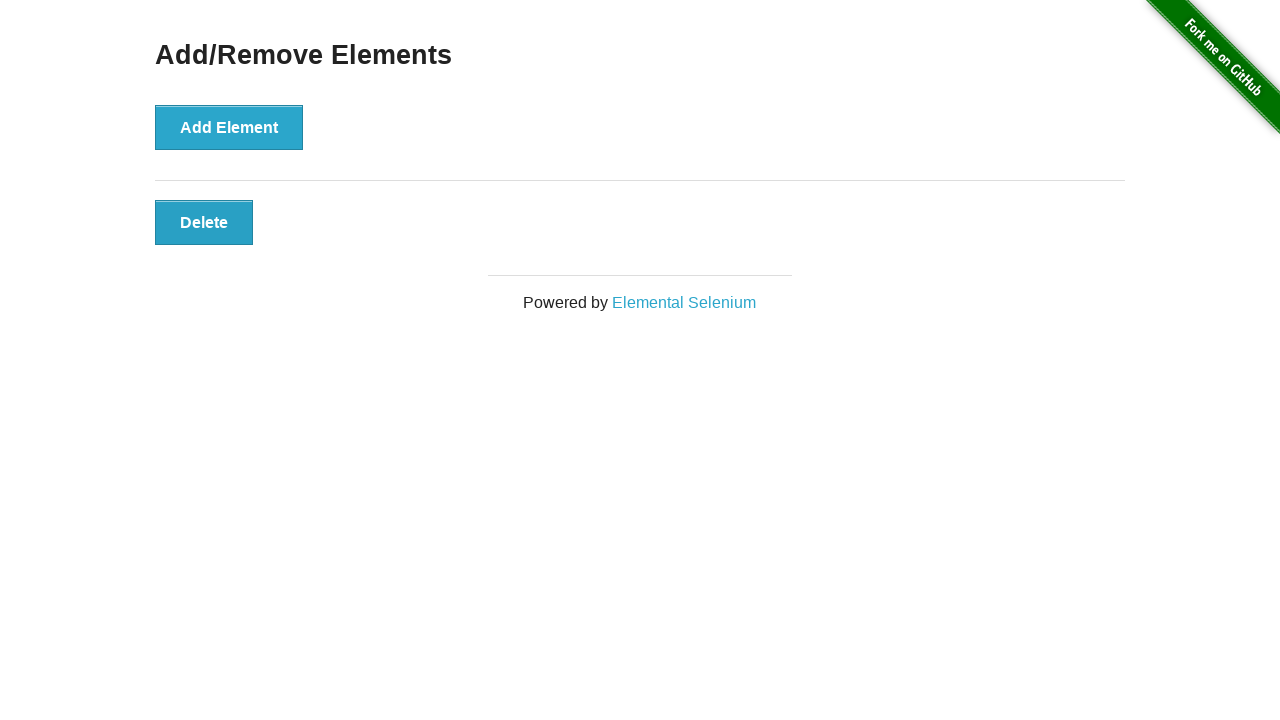

Executed JavaScript to add second element
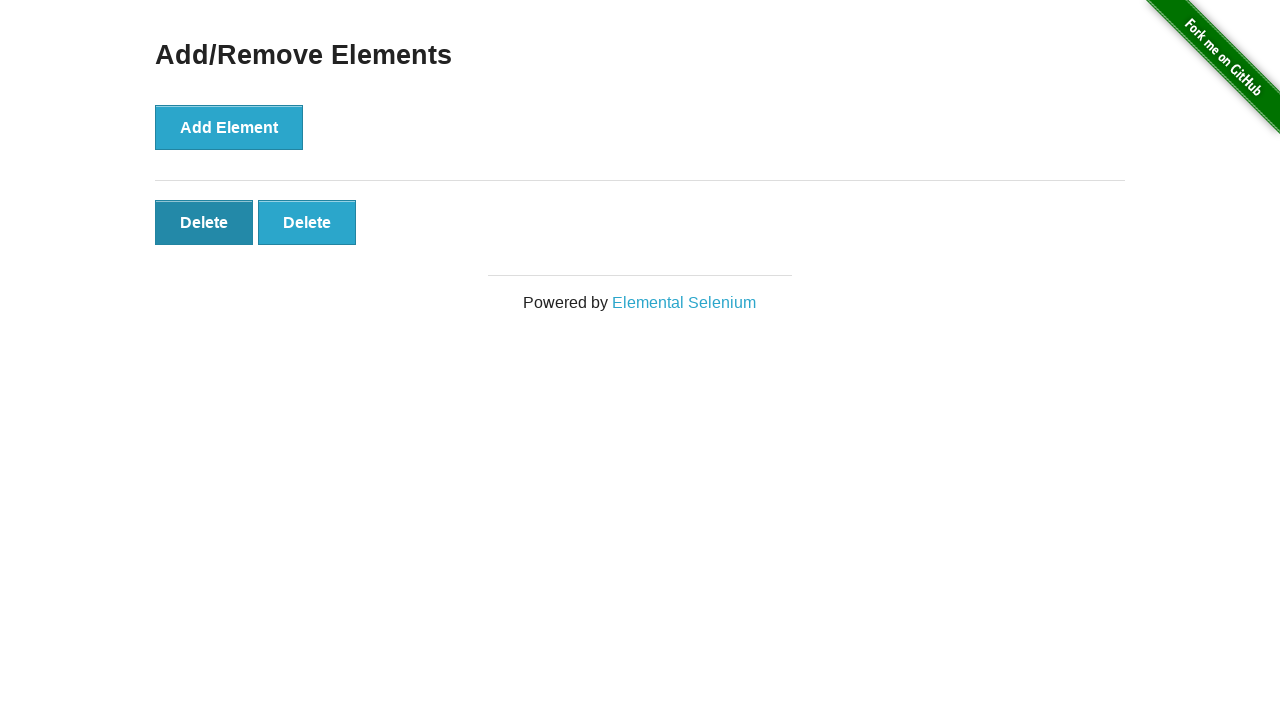

Clicked the second delete button to remove an element at (307, 222) on div[id='elements'] > button:nth-child(2)
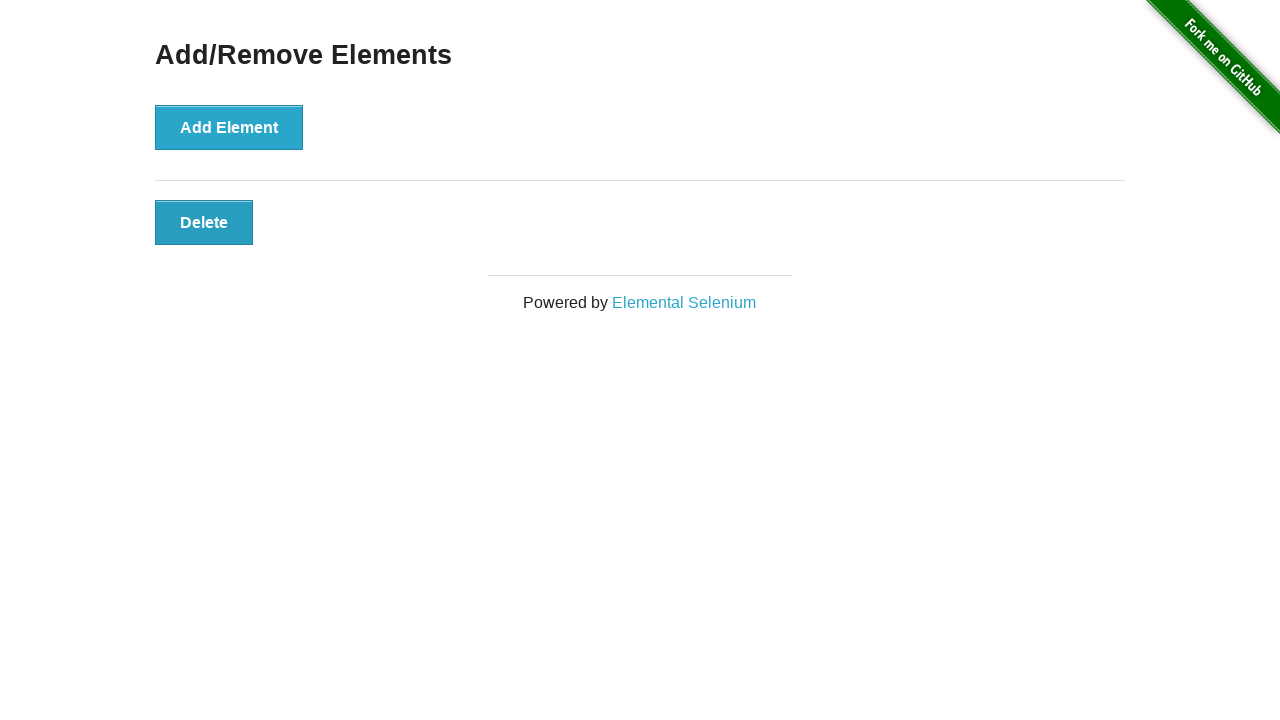

Verified remaining delete button exists
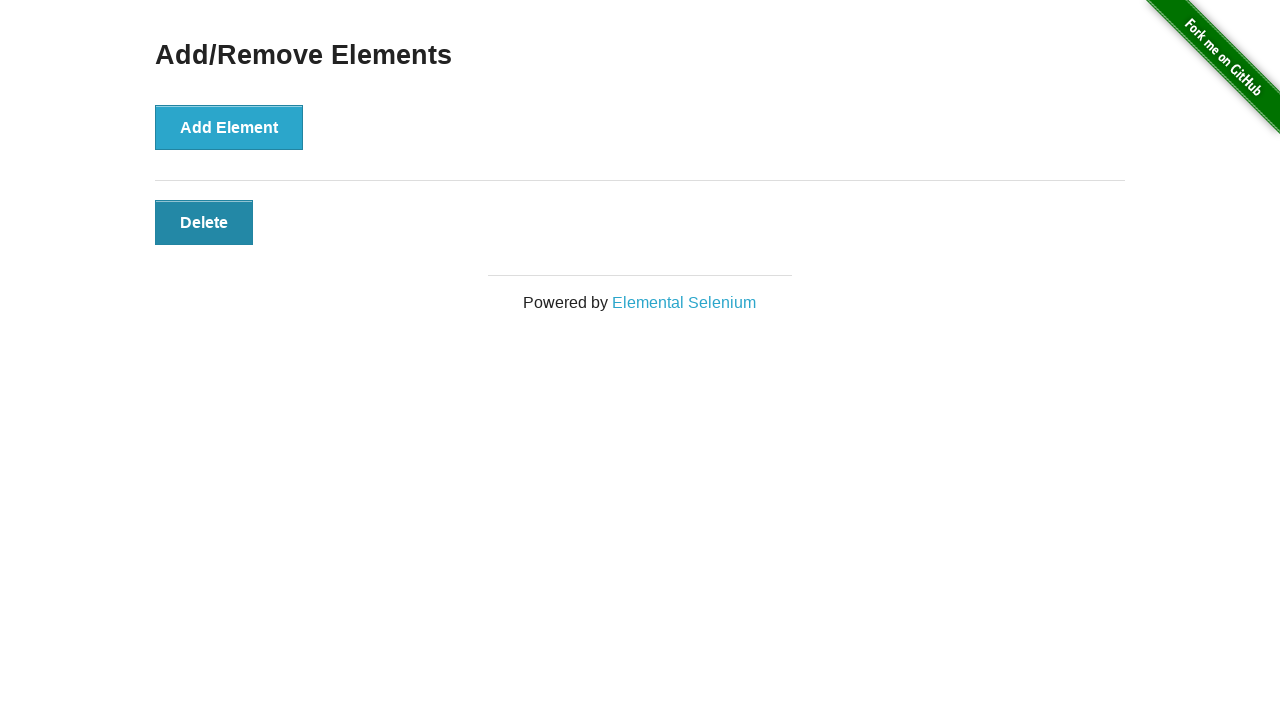

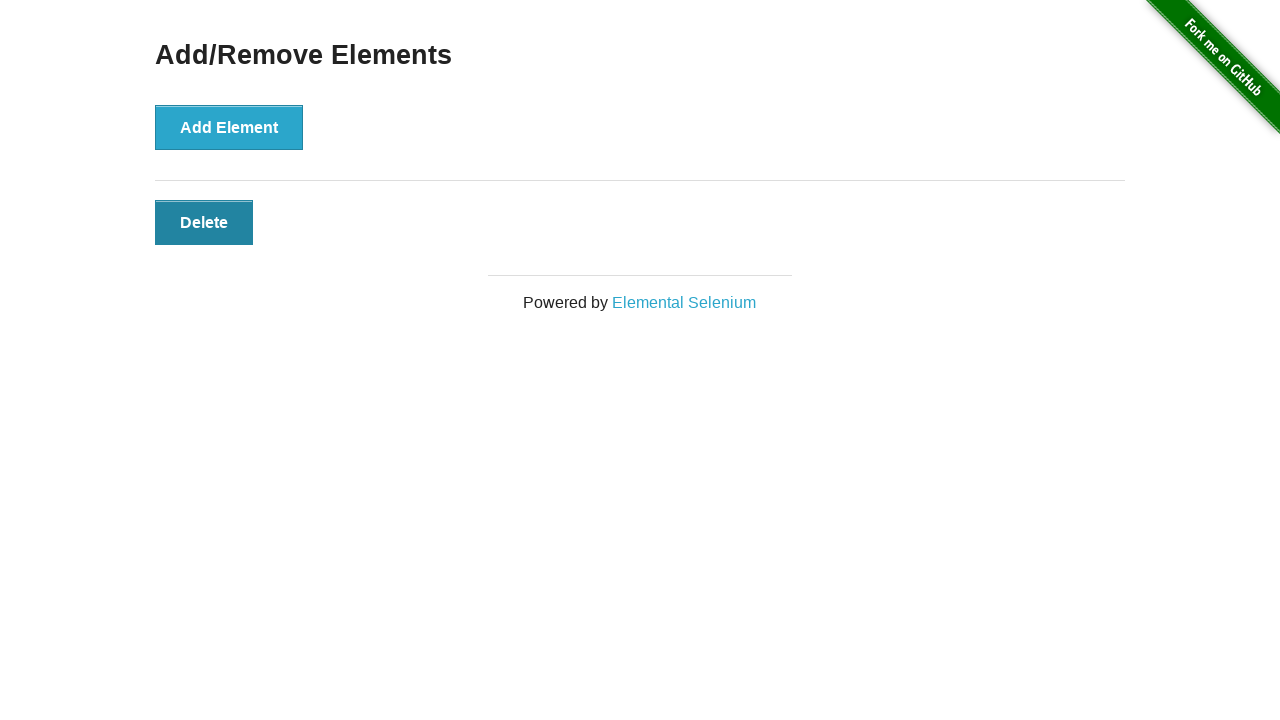